Tests iframe handling by switching to an iframe containing a TinyMCE editor, setting text content using JavaScript, and validating the text was correctly entered.

Starting URL: https://the-internet.herokuapp.com/iframe

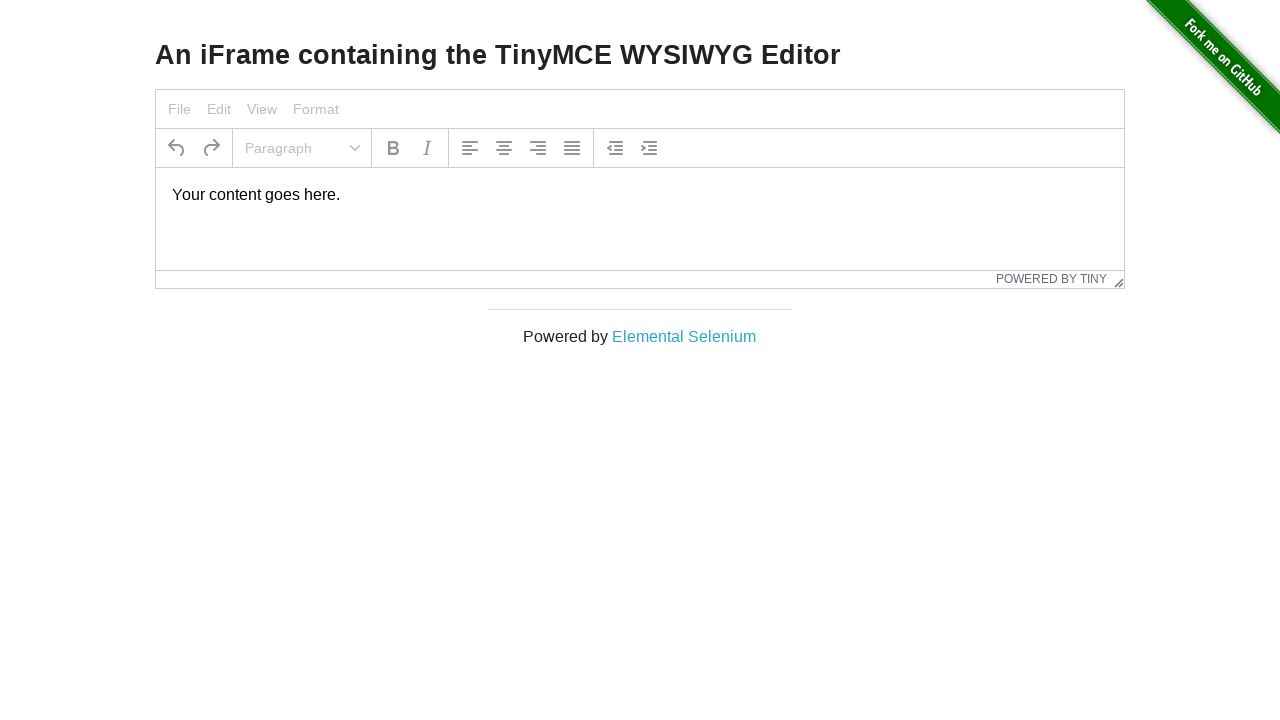

Waited for TinyMCE iframe to be available
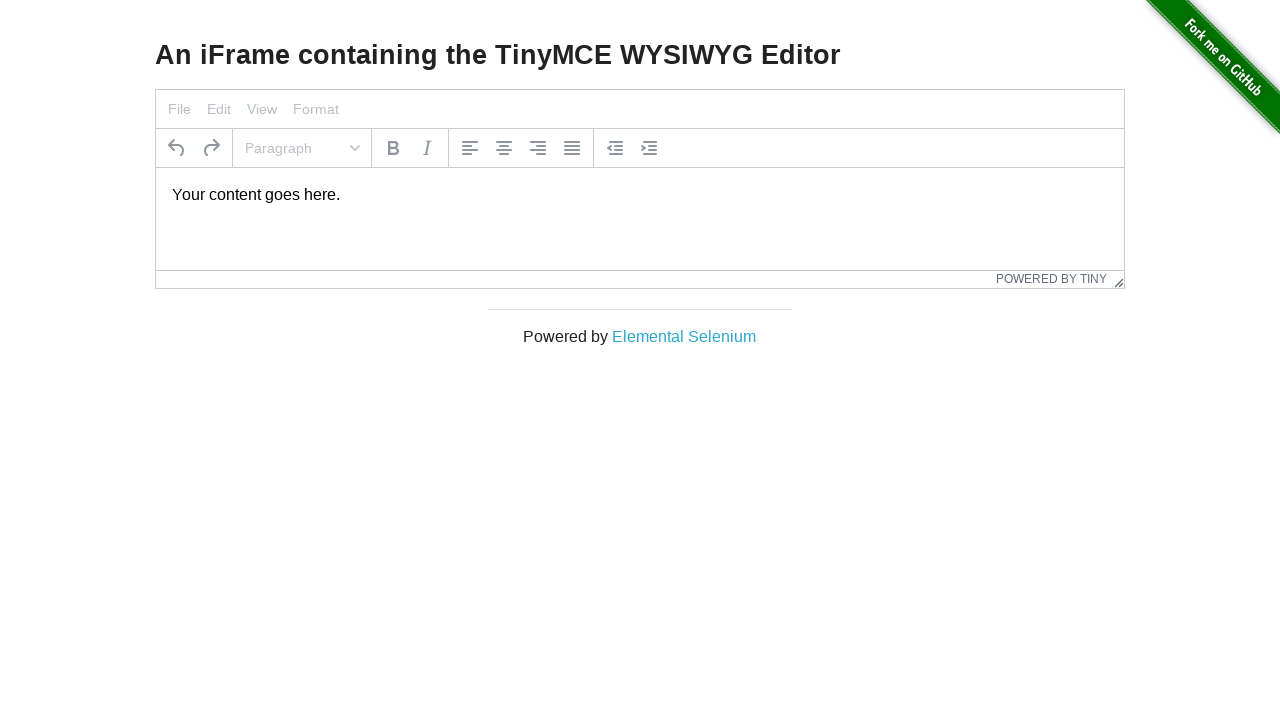

Located the TinyMCE iframe
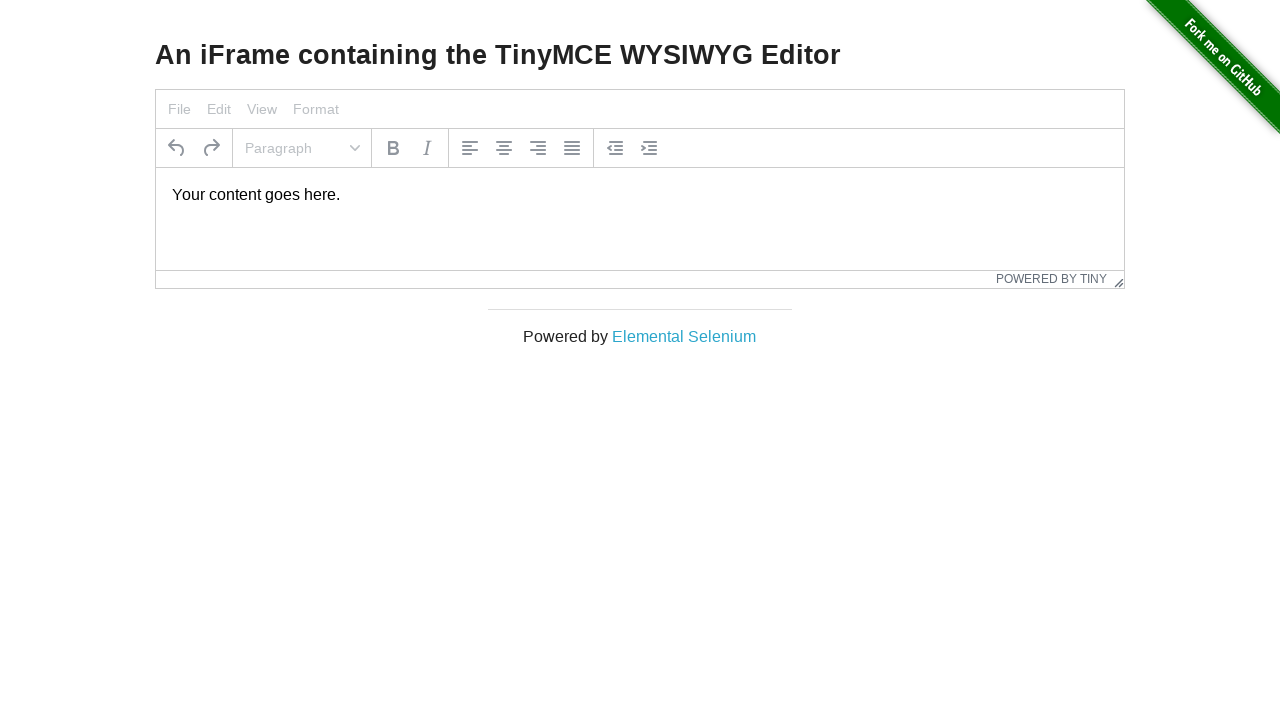

Located the text editor element inside the iframe
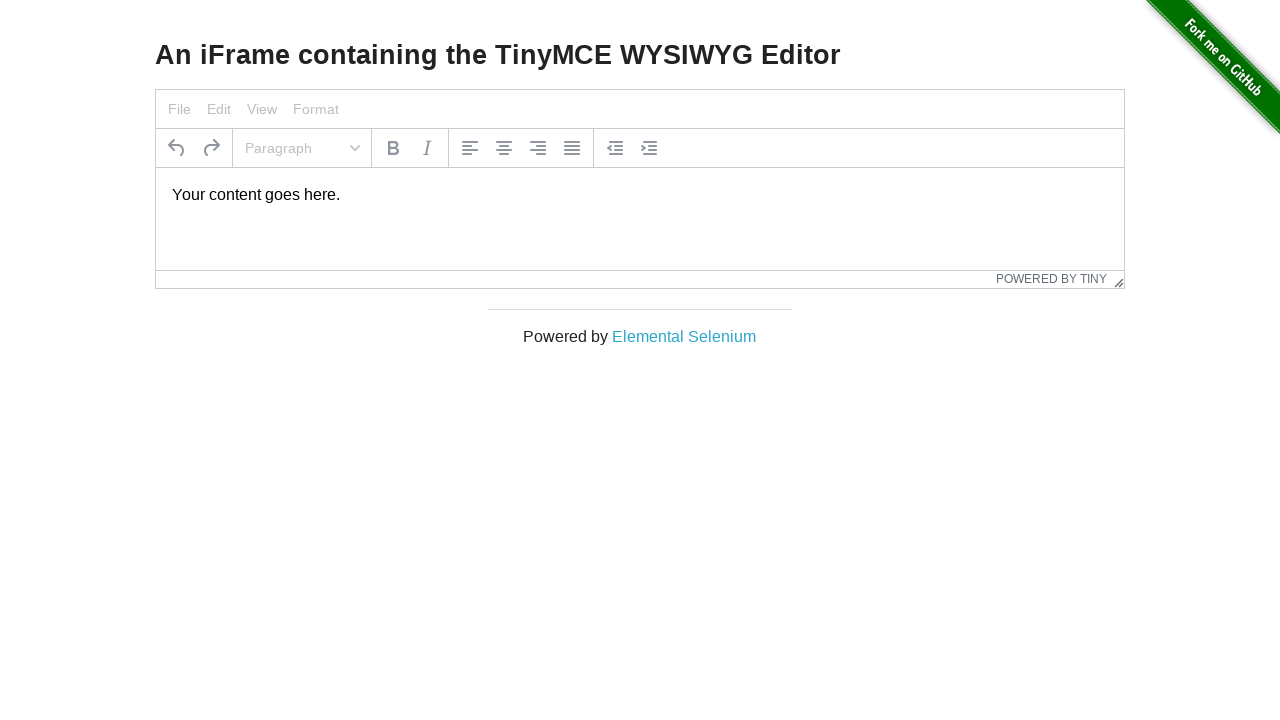

Cleared the TinyMCE editor content
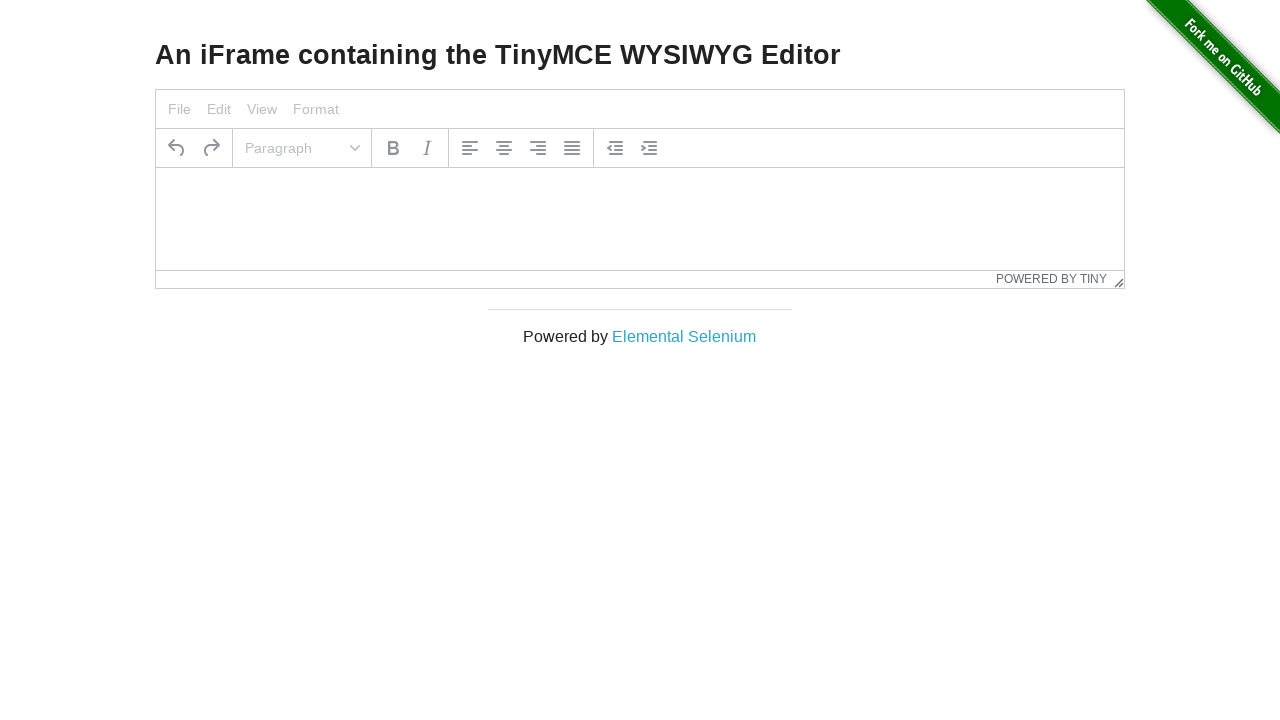

Set editor content to 'Text inside the frame'
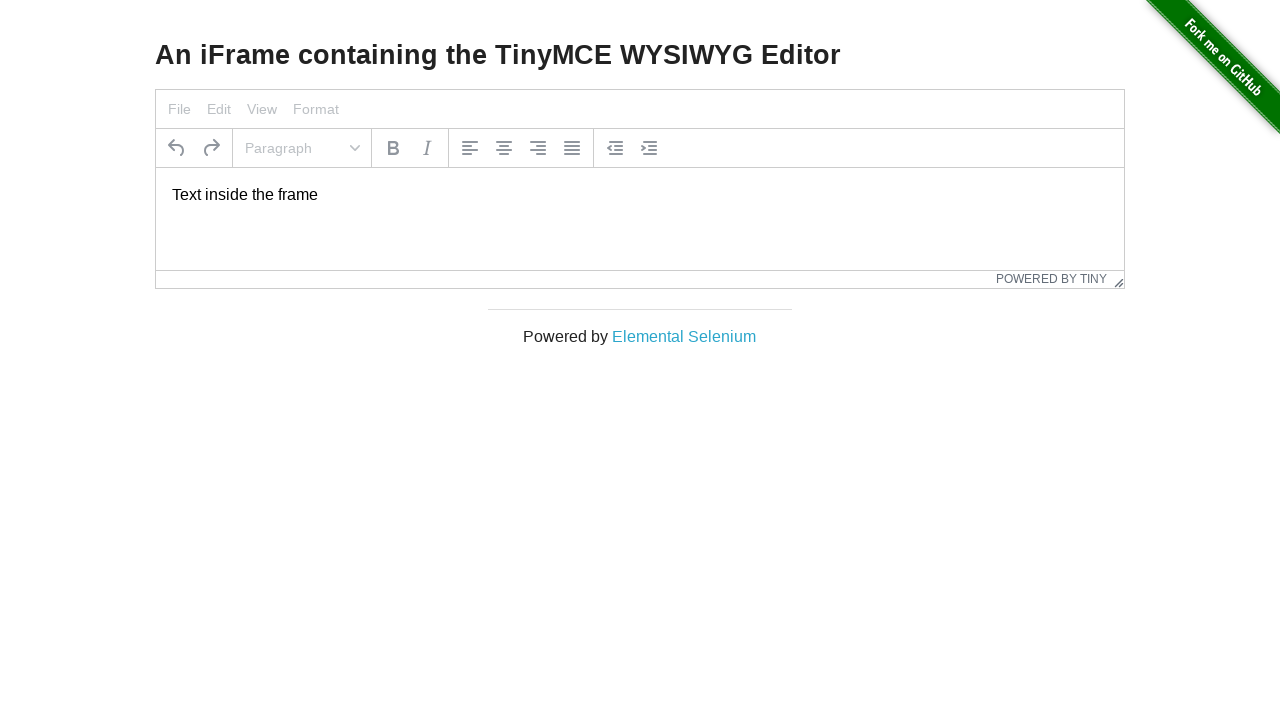

Retrieved text content from the editor
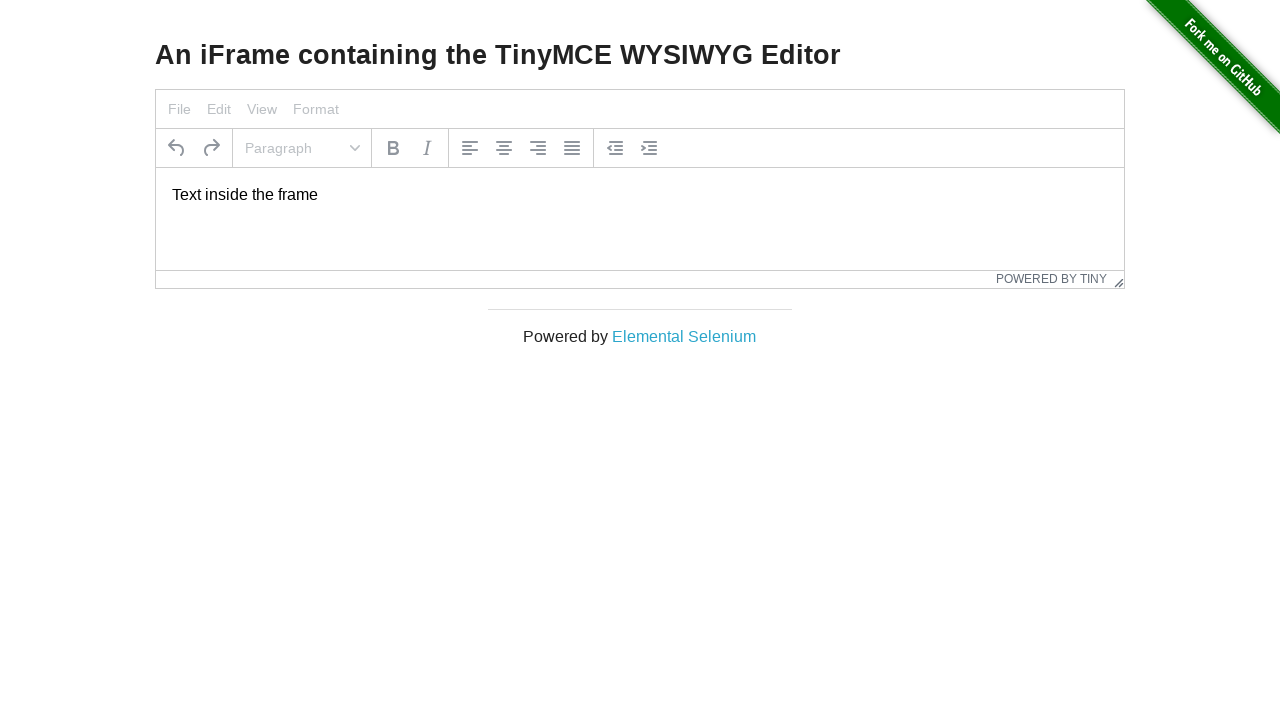

Assertion passed: editor content matches expected text 'Text inside the frame'
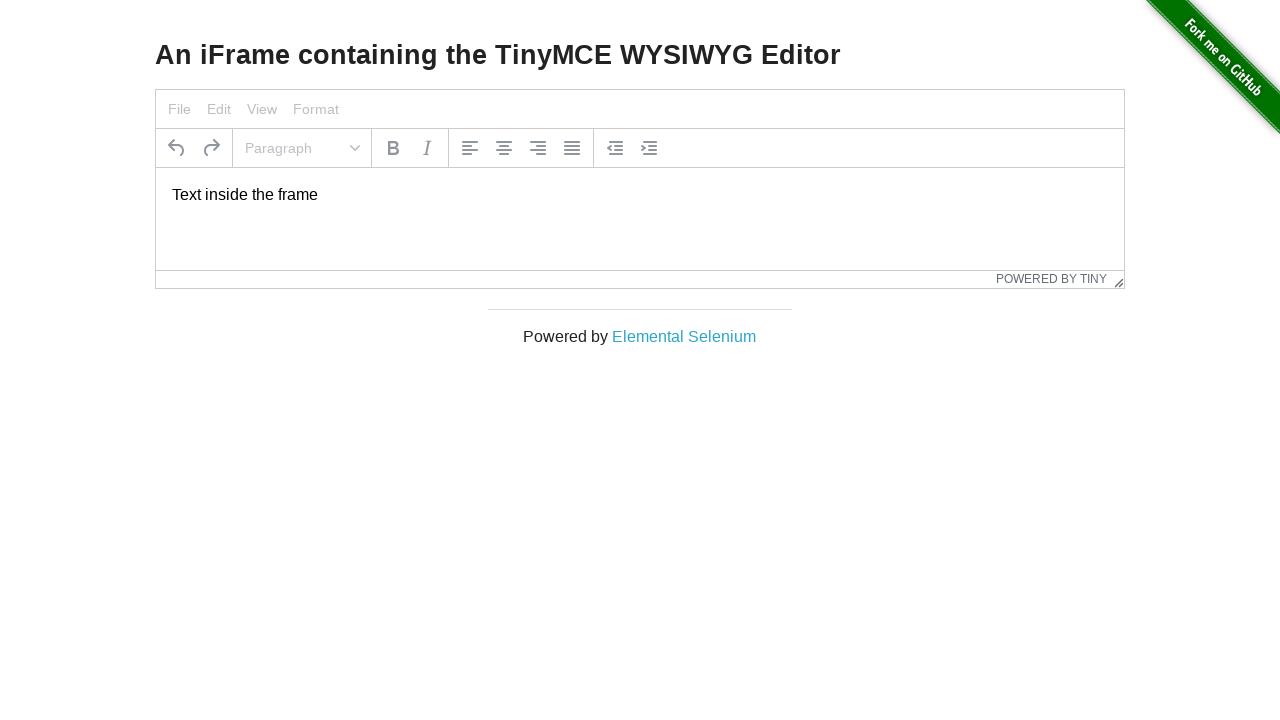

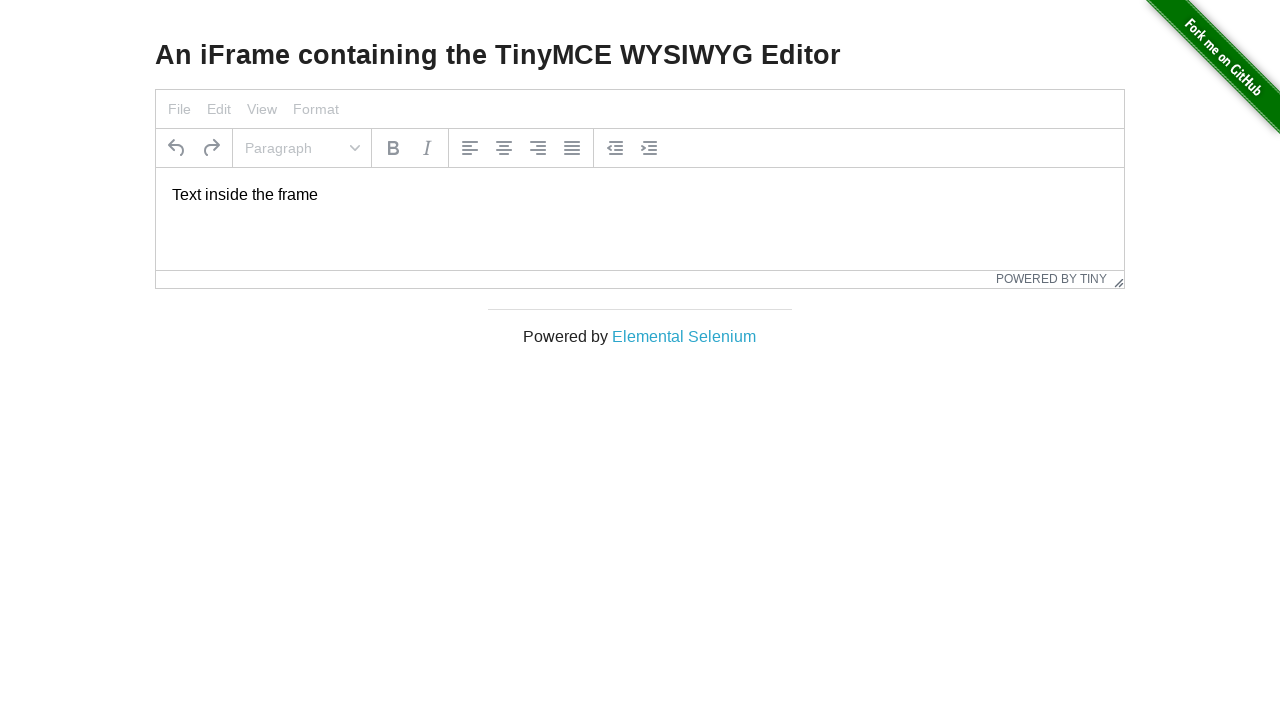